Tests a speech-to-text web application by clicking the start button to initiate listening and verifying that the output element is present

Starting URL: https://amit-2013.github.io/jarivisprojectspeaktotext/

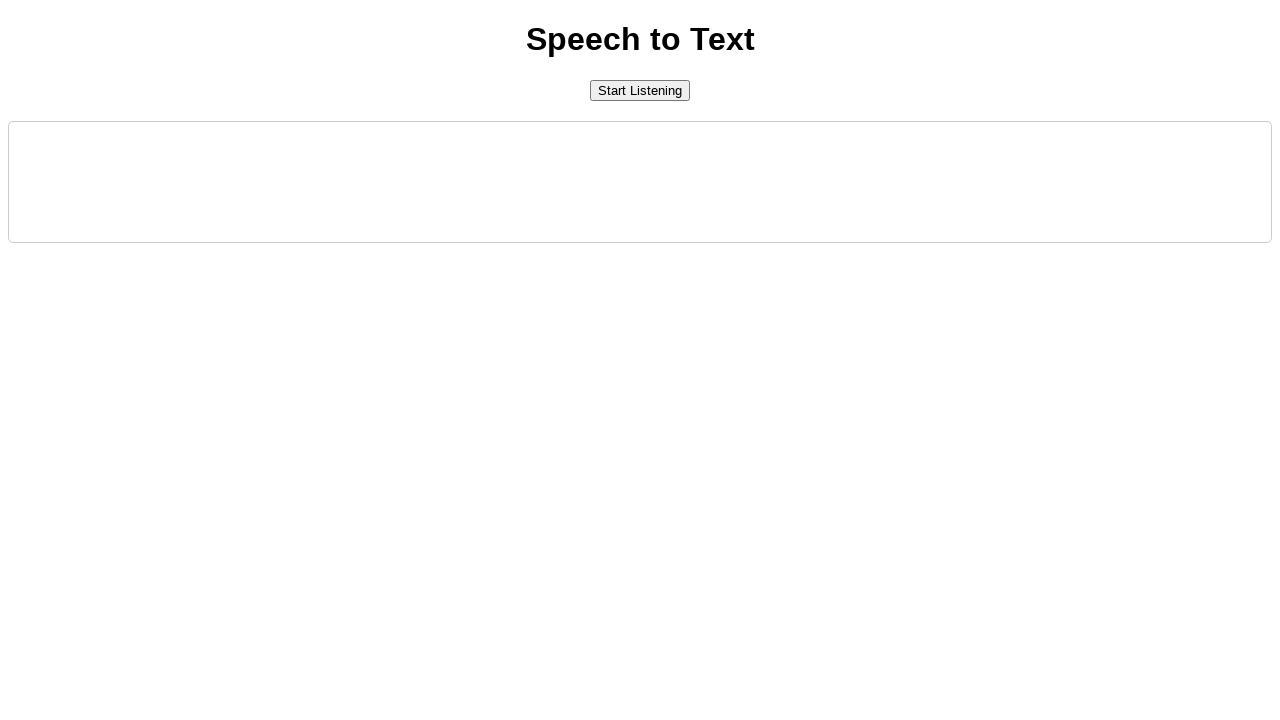

Waited for start button to be visible
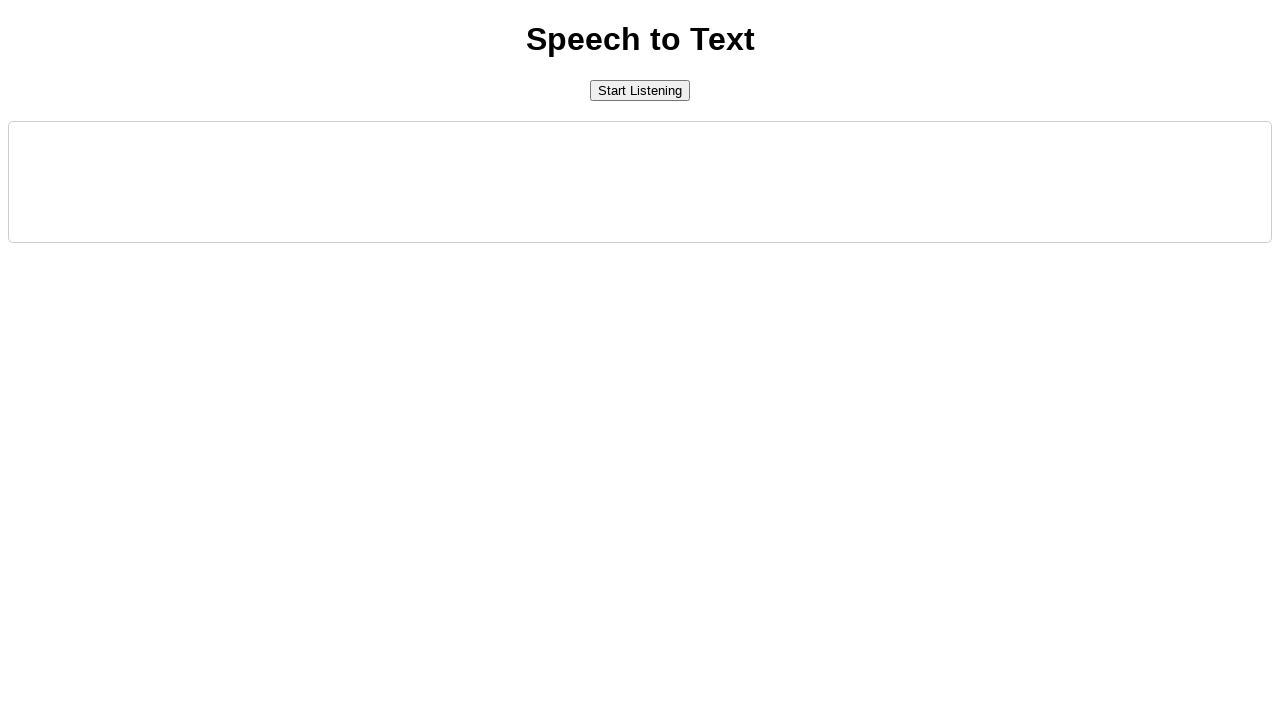

Clicked the start button to initiate listening at (640, 90) on #startButton
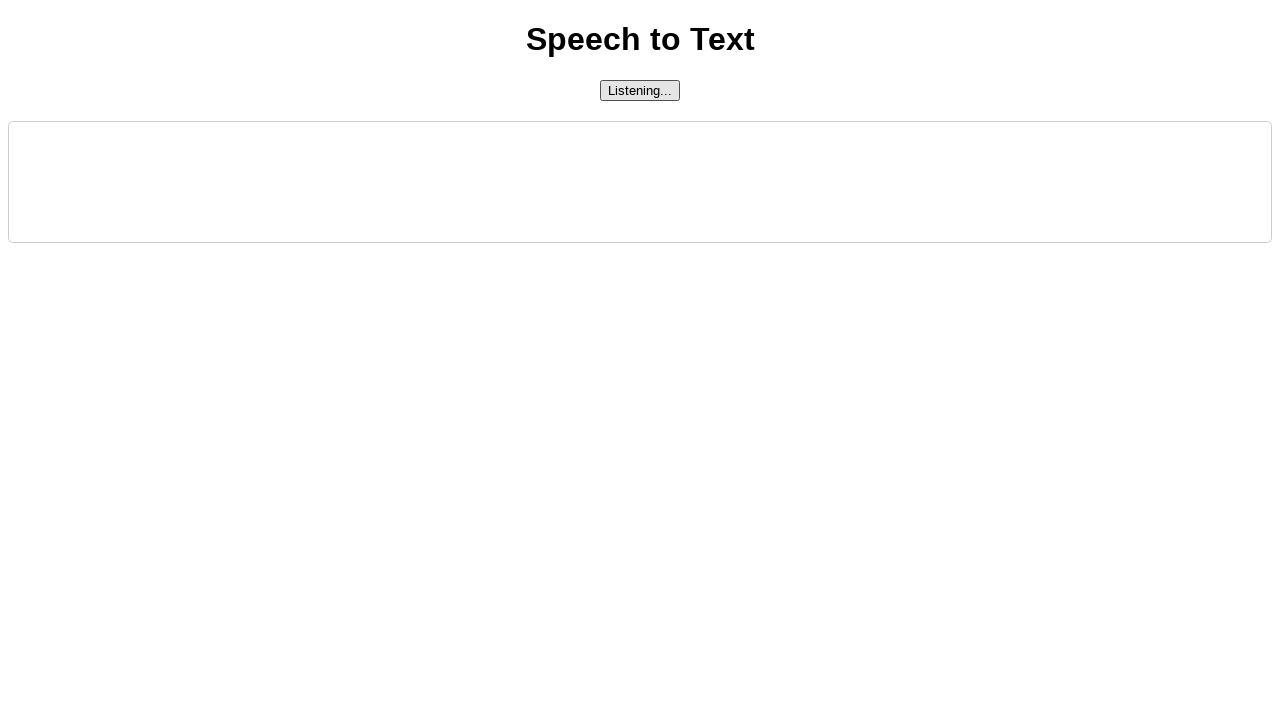

Output element loaded
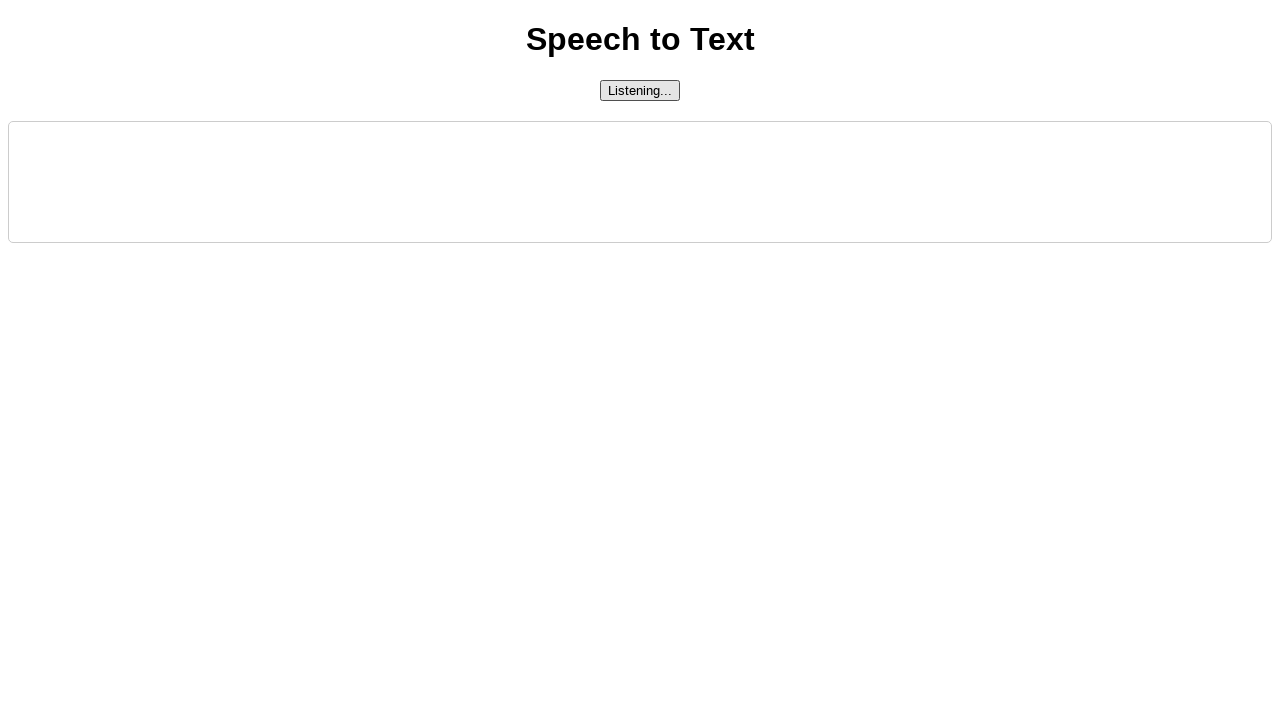

Retrieved start button text to verify state change
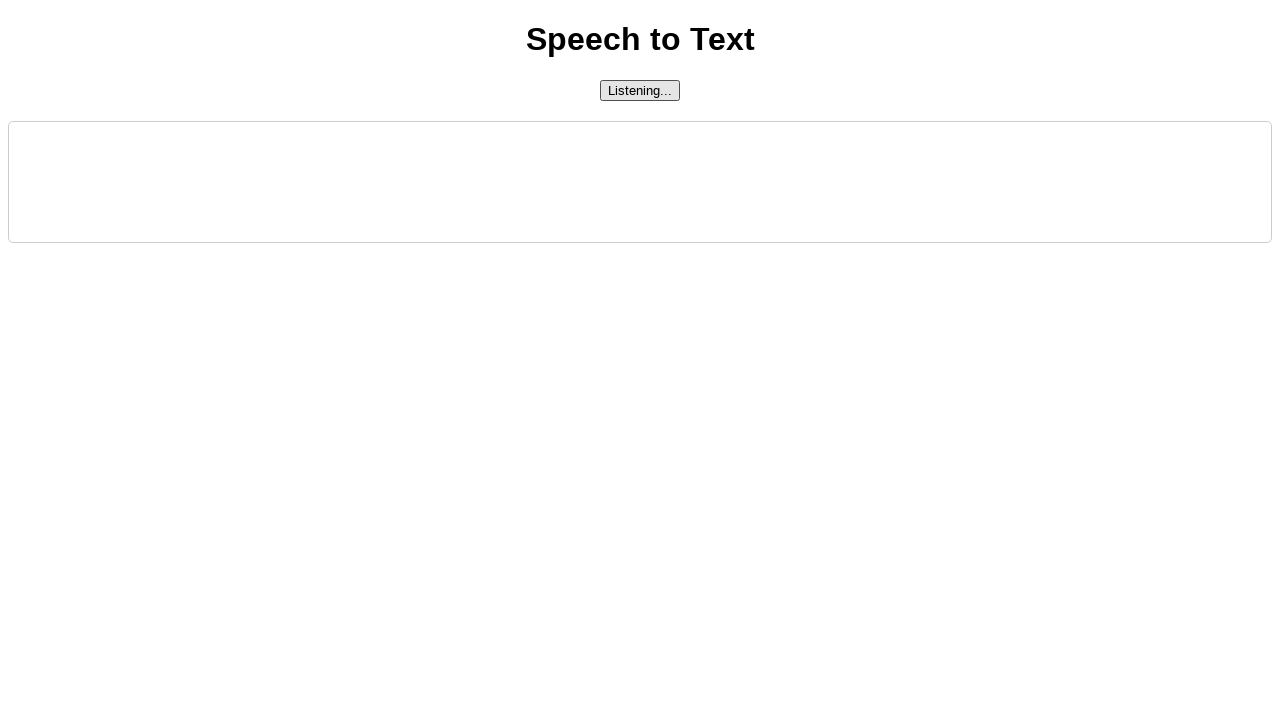

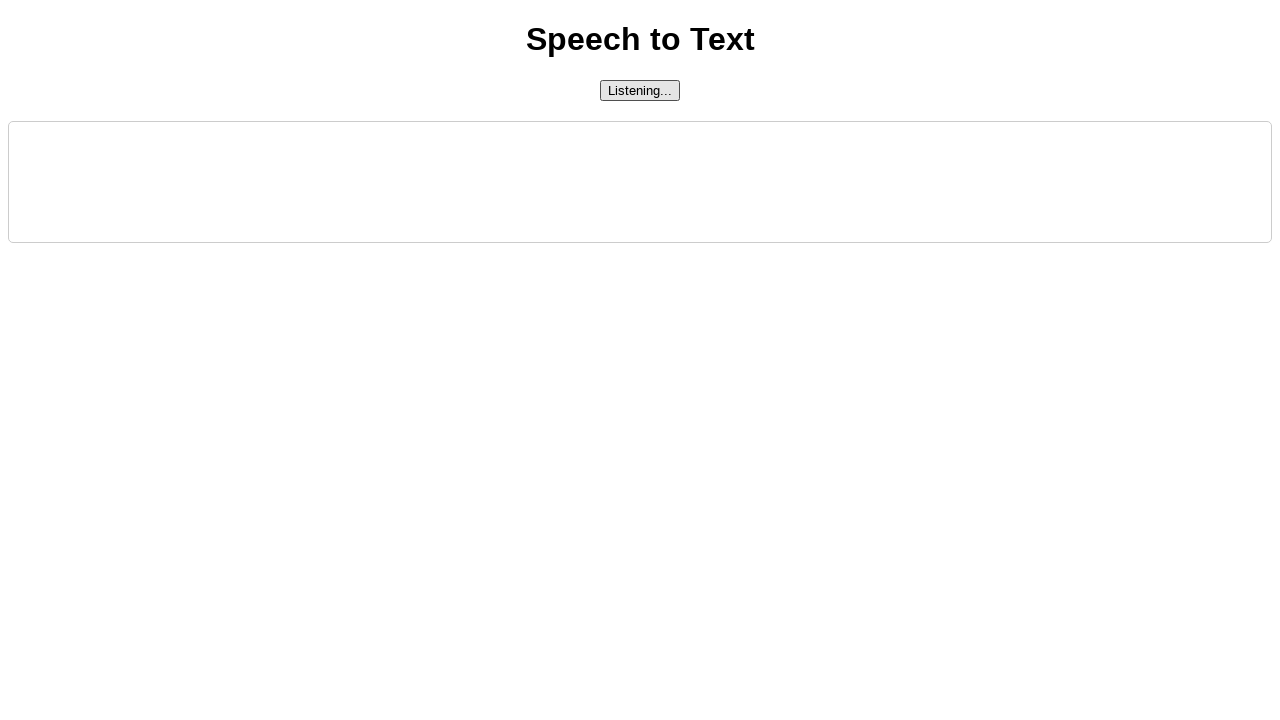